Tests browser confirm dialog by clicking a button that triggers a confirm box, verifying the dialog text, and dismissing it.

Starting URL: https://bonigarcia.dev/selenium-webdriver-java/dialog-boxes.html

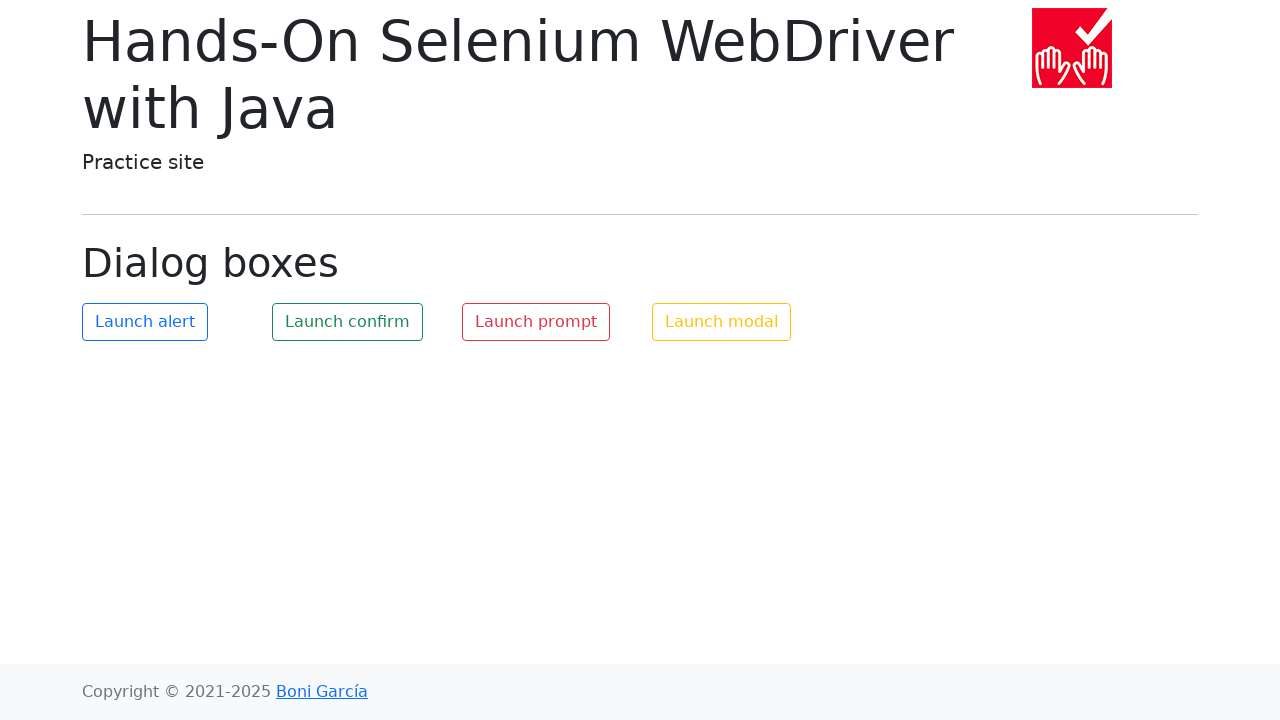

Clicked button to trigger confirm dialog at (348, 322) on #my-confirm
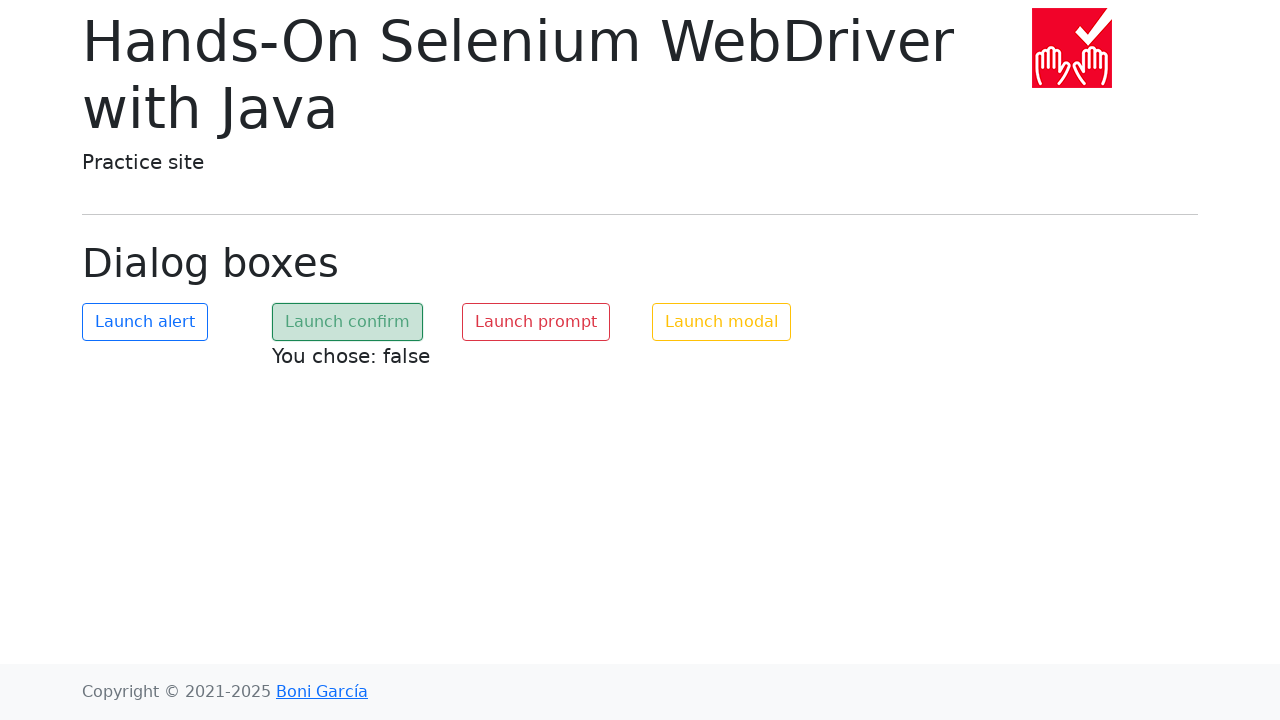

Set up dialog handler to verify message and dismiss
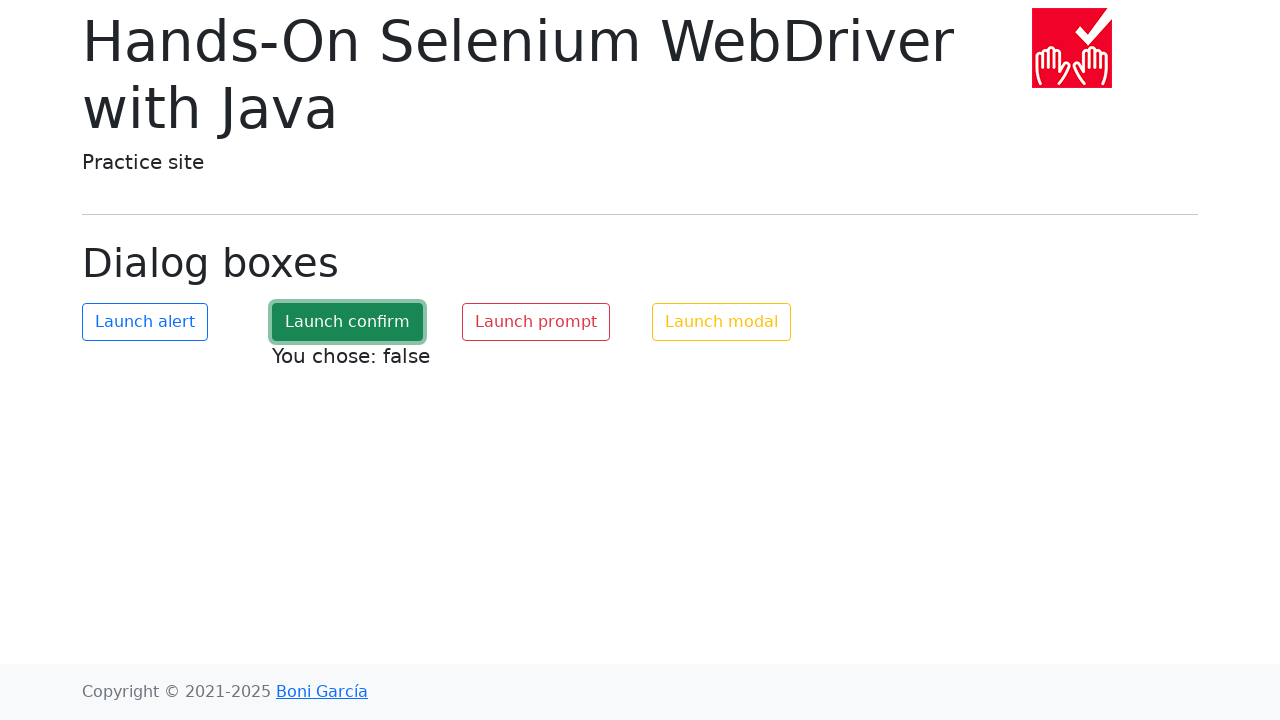

Clicked button again to trigger confirm dialog with handler active at (348, 322) on #my-confirm
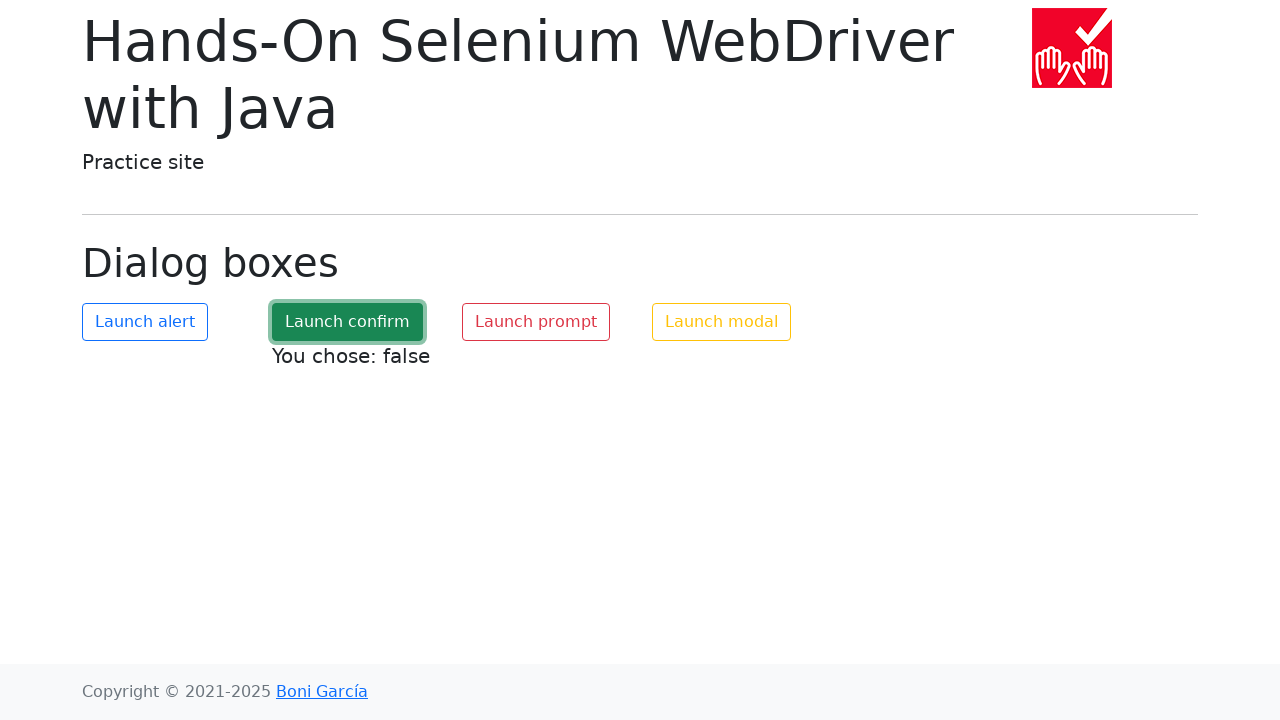

Waited for dialog to be handled
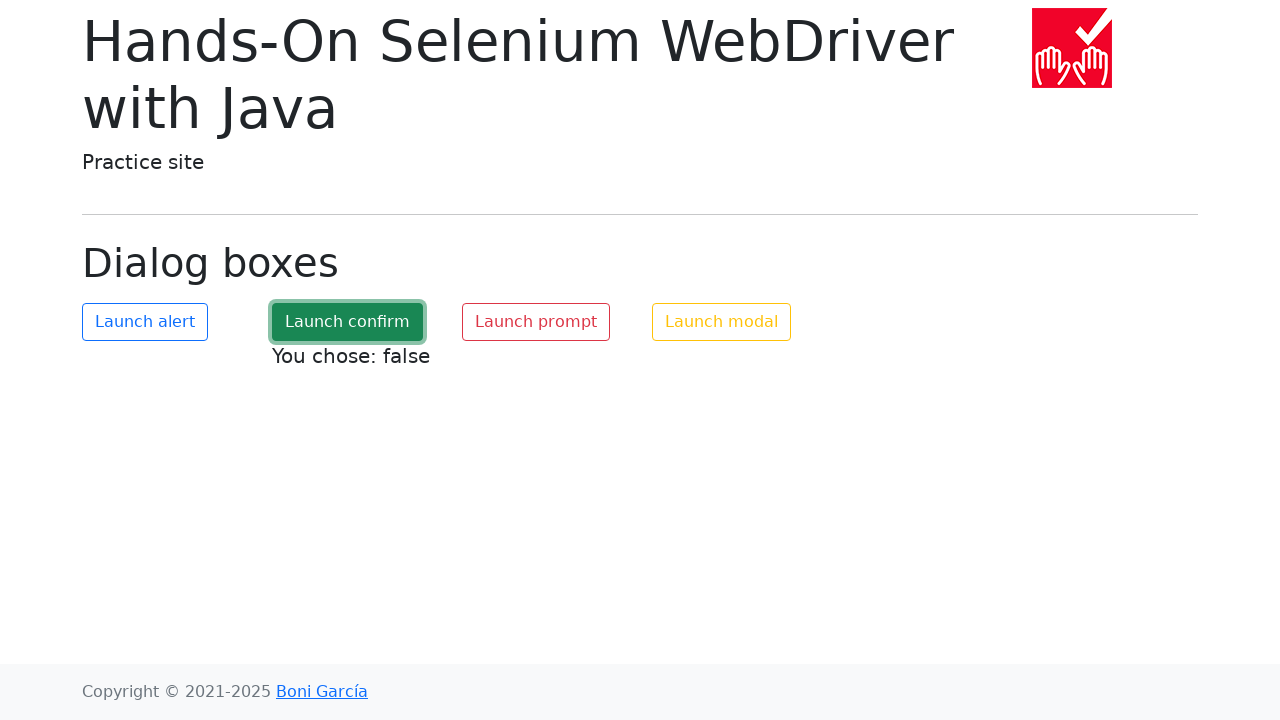

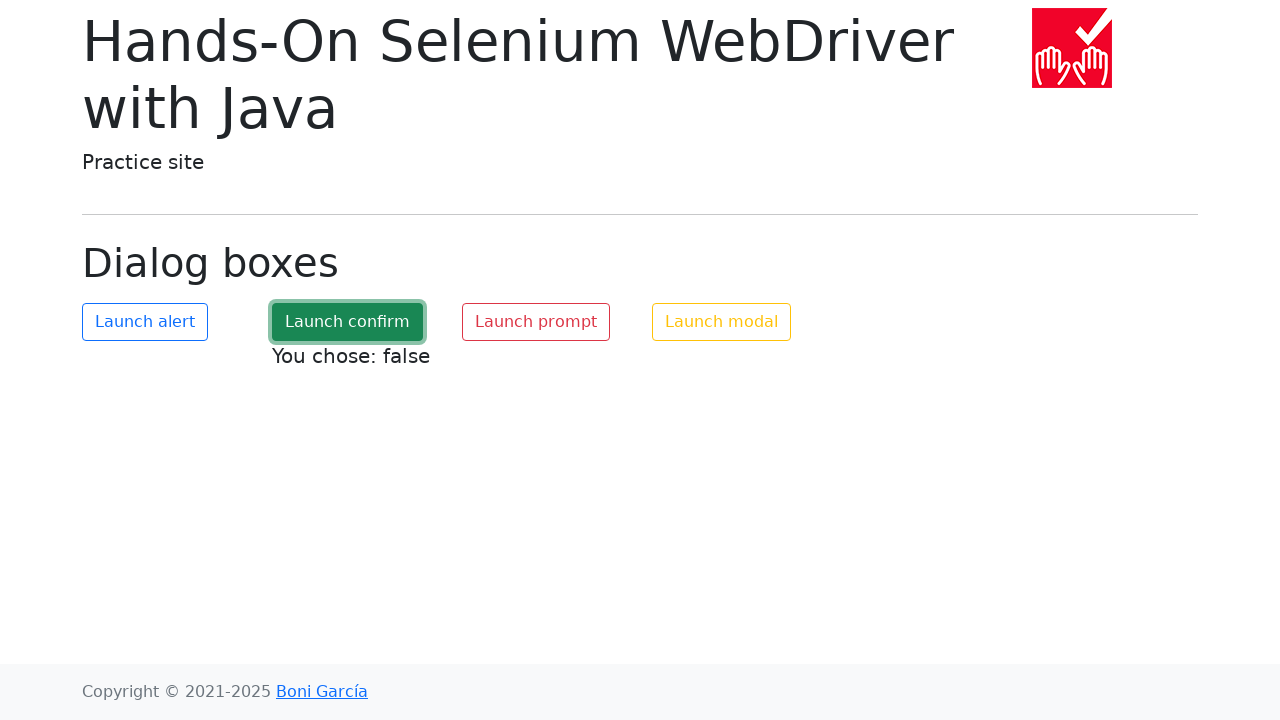